Tests drag and drop functionality by dragging a fried chicken menu item to the plate items area

Starting URL: https://kitchen.applitools.com/ingredients/drag-and-drop

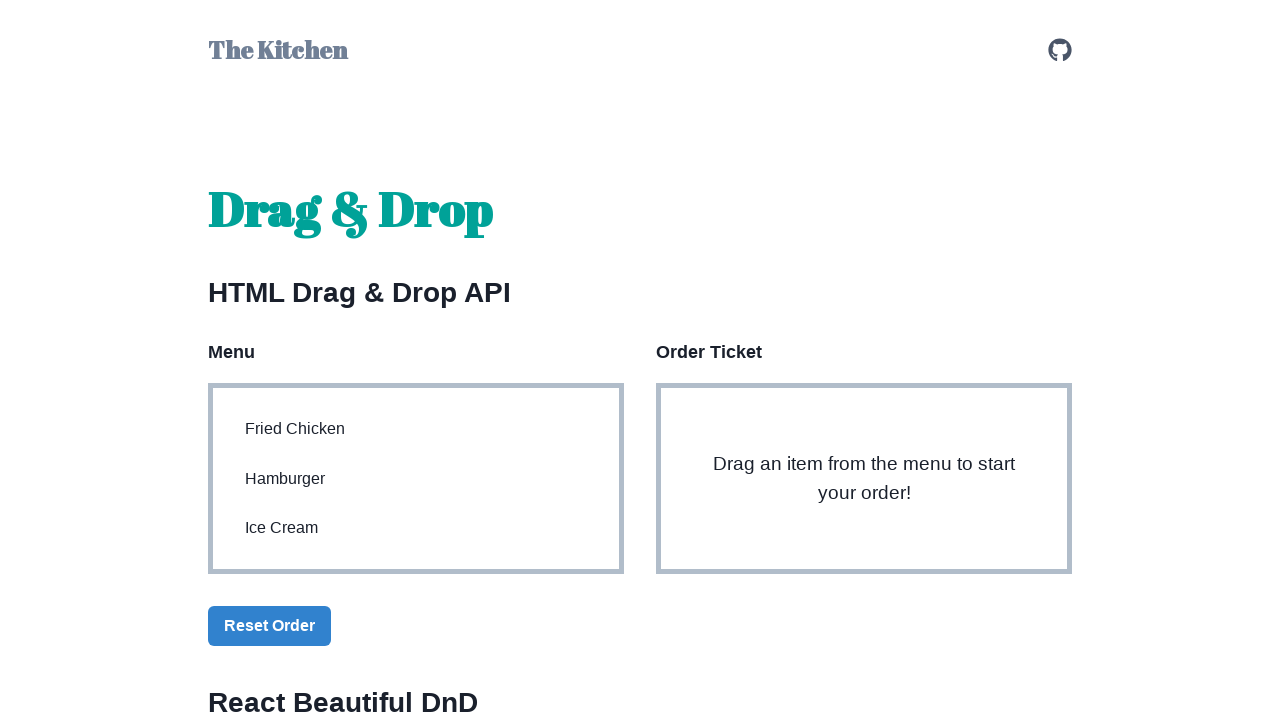

Dragged fried chicken menu item to the plate items area at (864, 479)
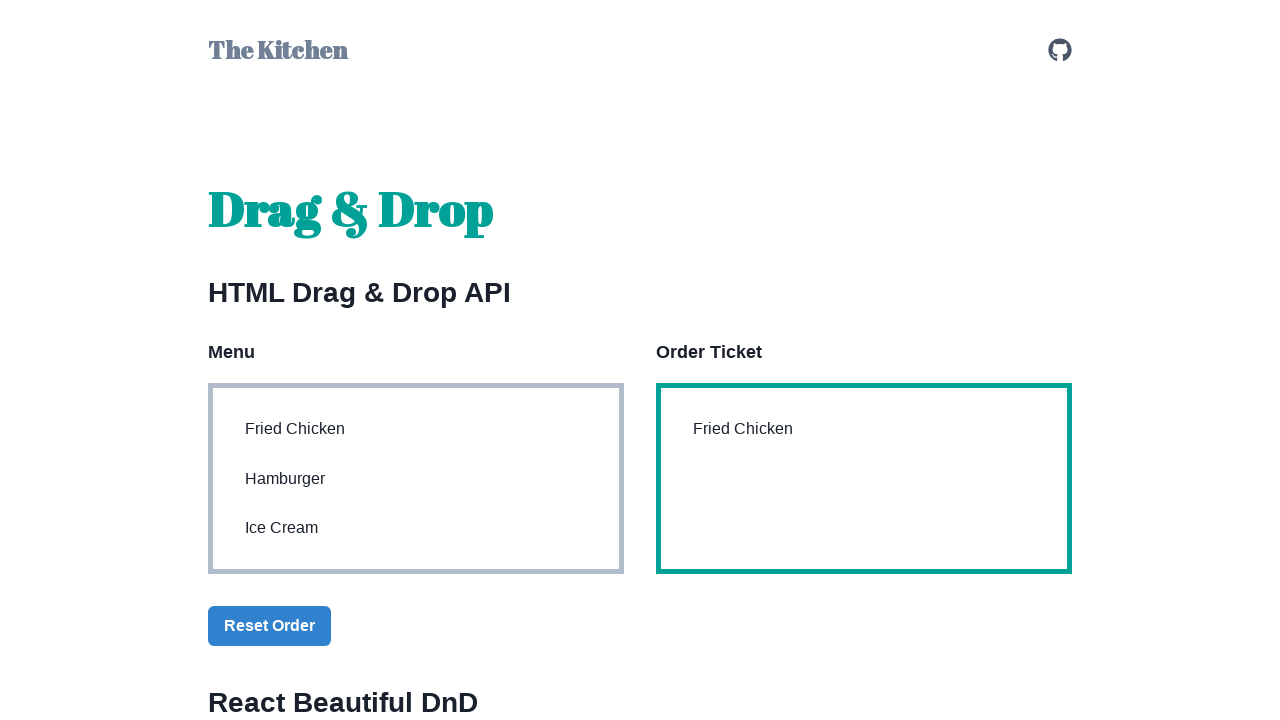

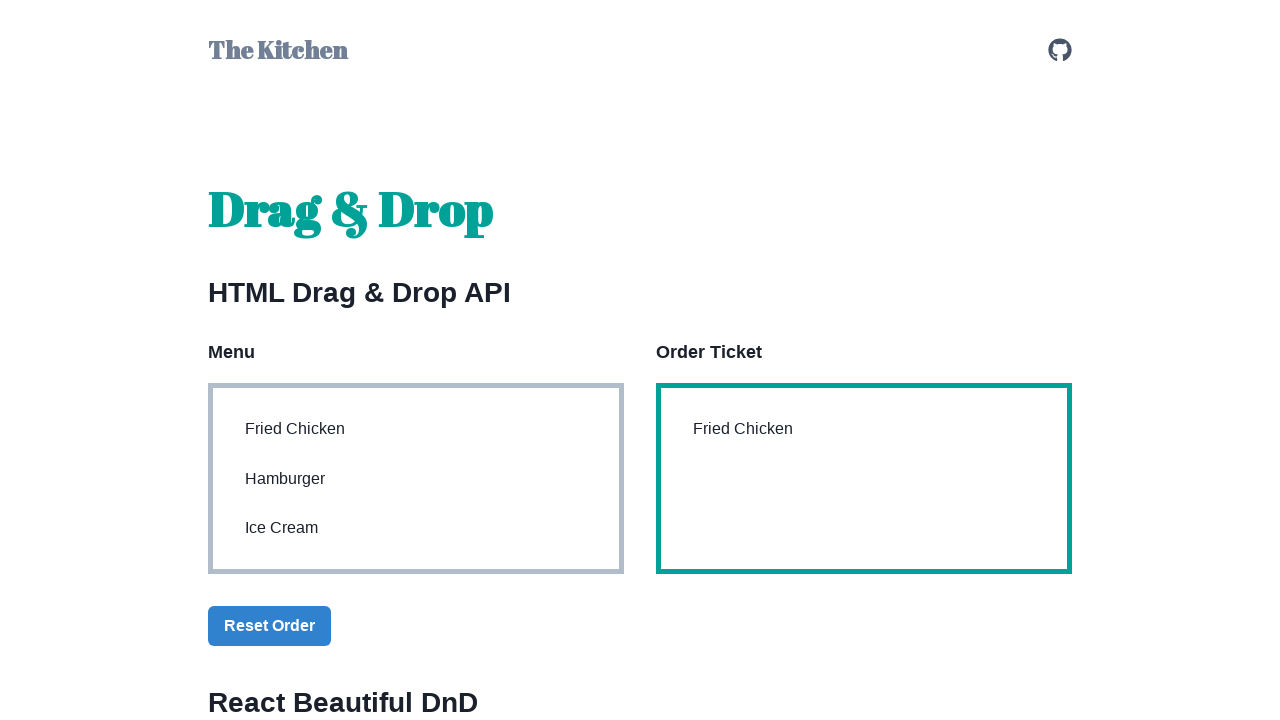